Tests that Clear completed button is hidden when there are no completed items

Starting URL: https://demo.playwright.dev/todomvc

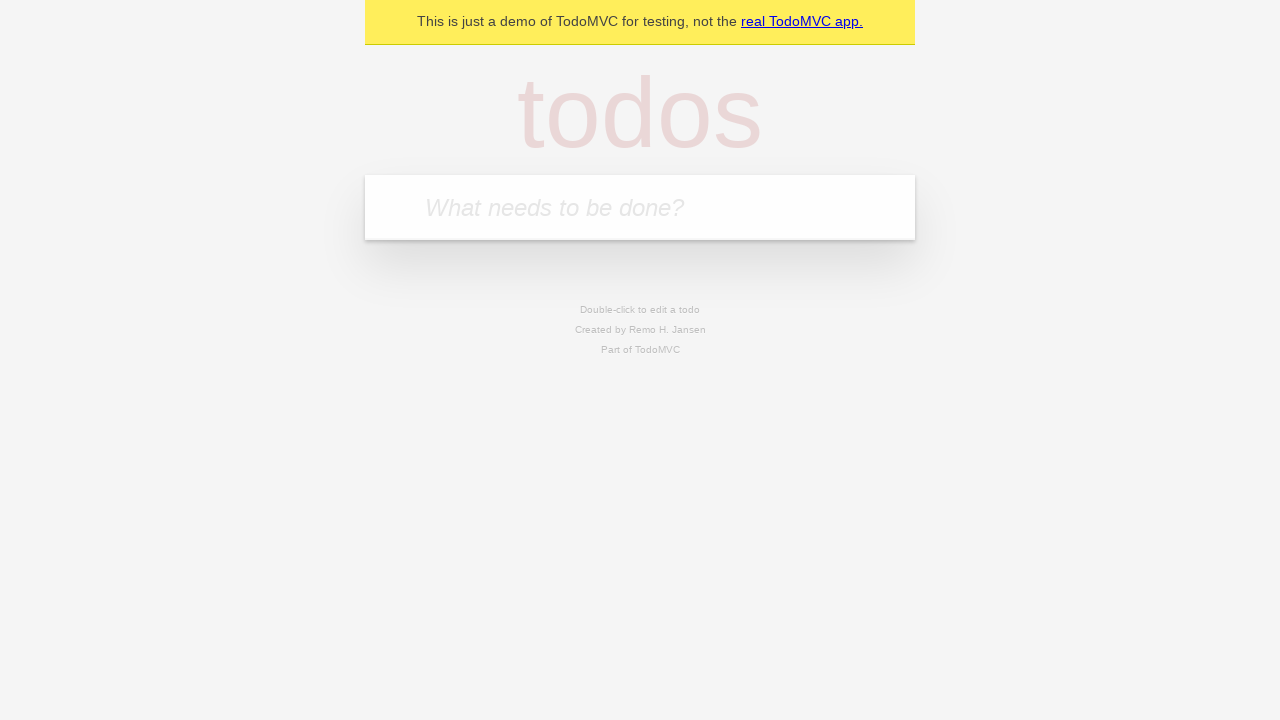

Filled todo input with 'buy some cheese' on internal:attr=[placeholder="What needs to be done?"i]
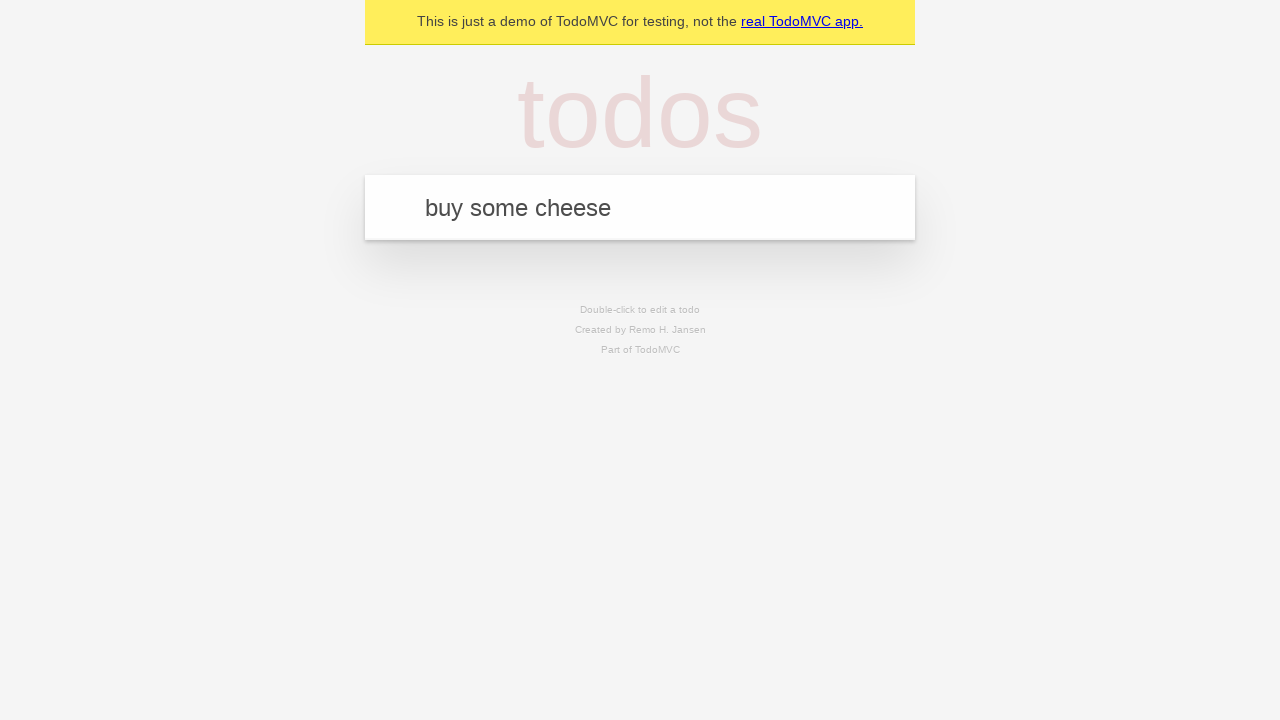

Pressed Enter to create first todo on internal:attr=[placeholder="What needs to be done?"i]
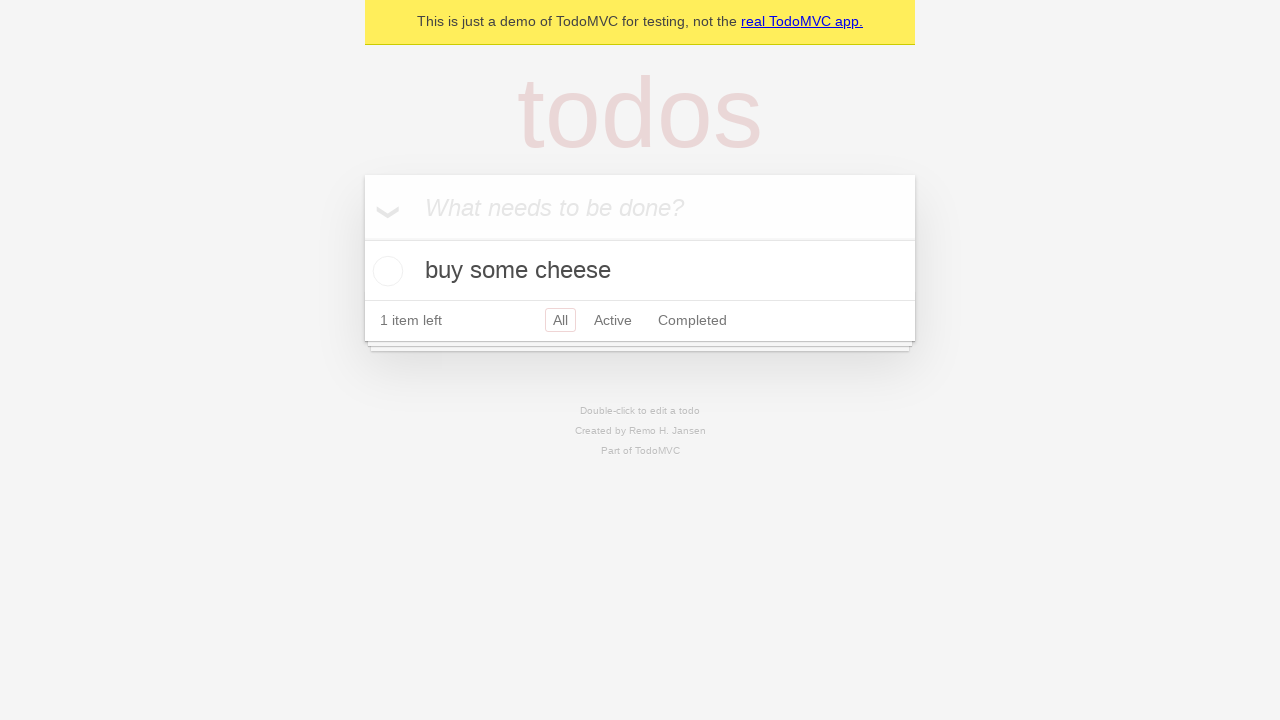

Filled todo input with 'feed the cat' on internal:attr=[placeholder="What needs to be done?"i]
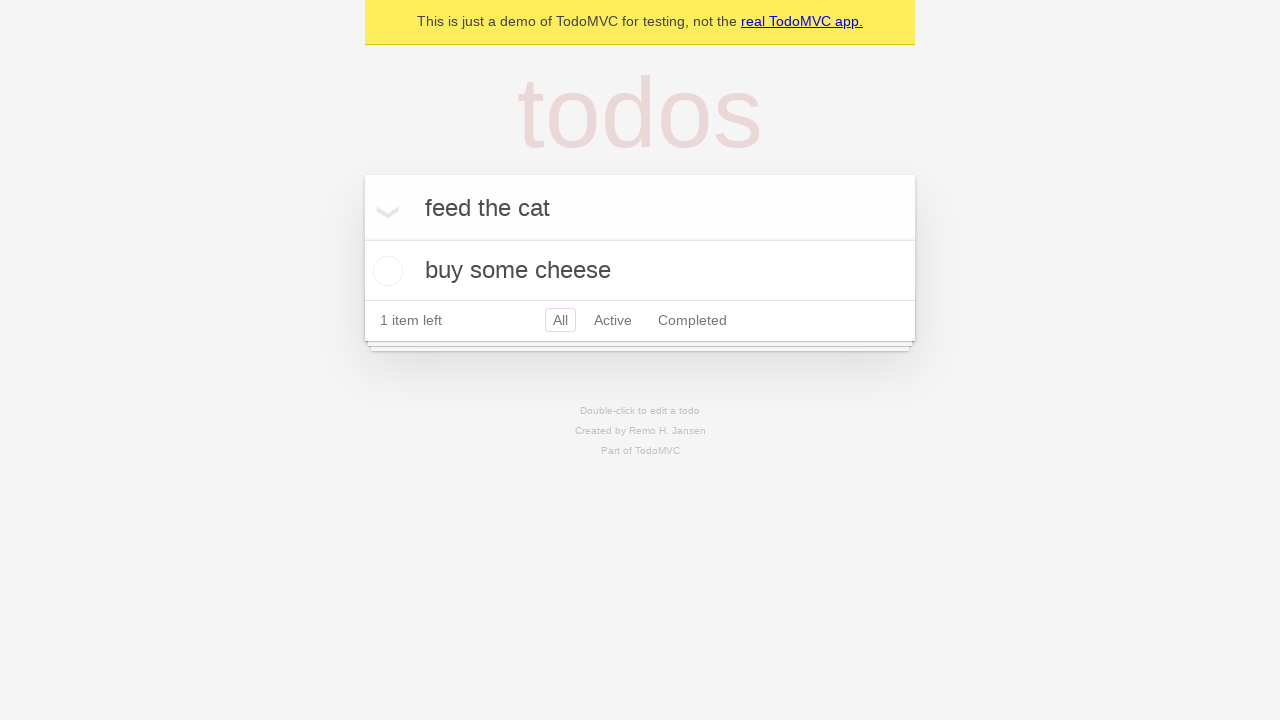

Pressed Enter to create second todo on internal:attr=[placeholder="What needs to be done?"i]
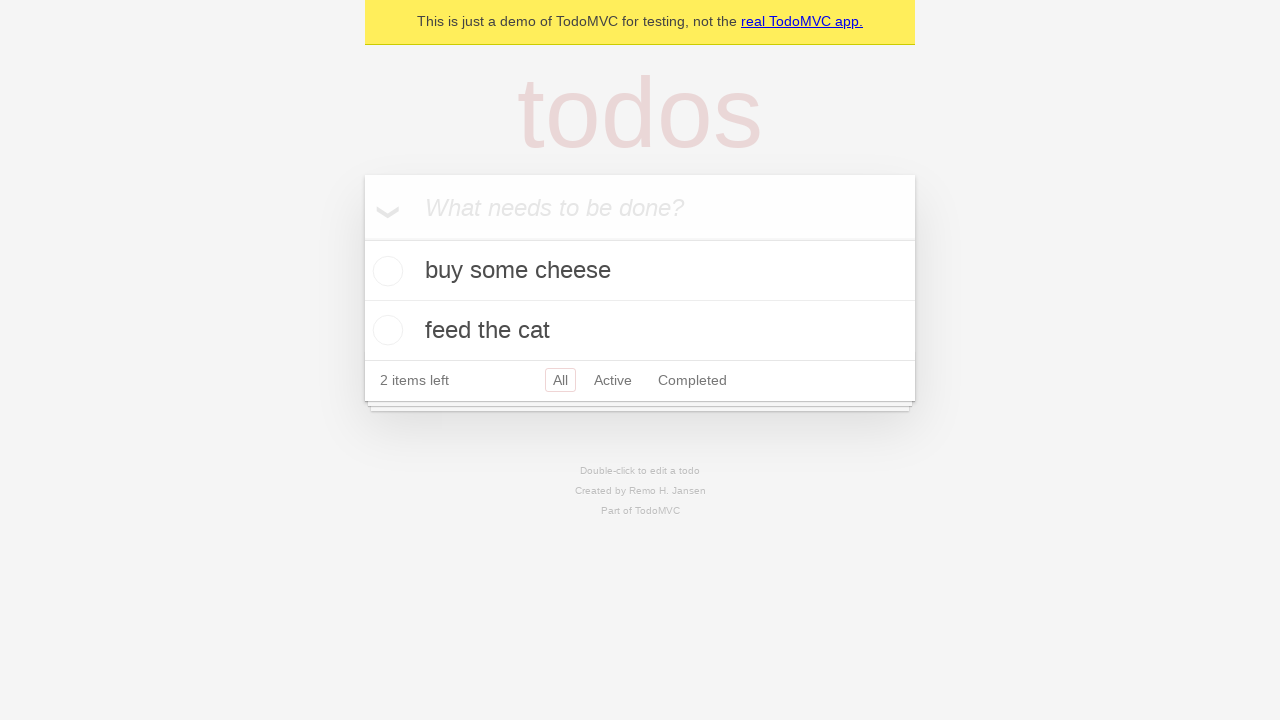

Filled todo input with 'book a doctors appointment' on internal:attr=[placeholder="What needs to be done?"i]
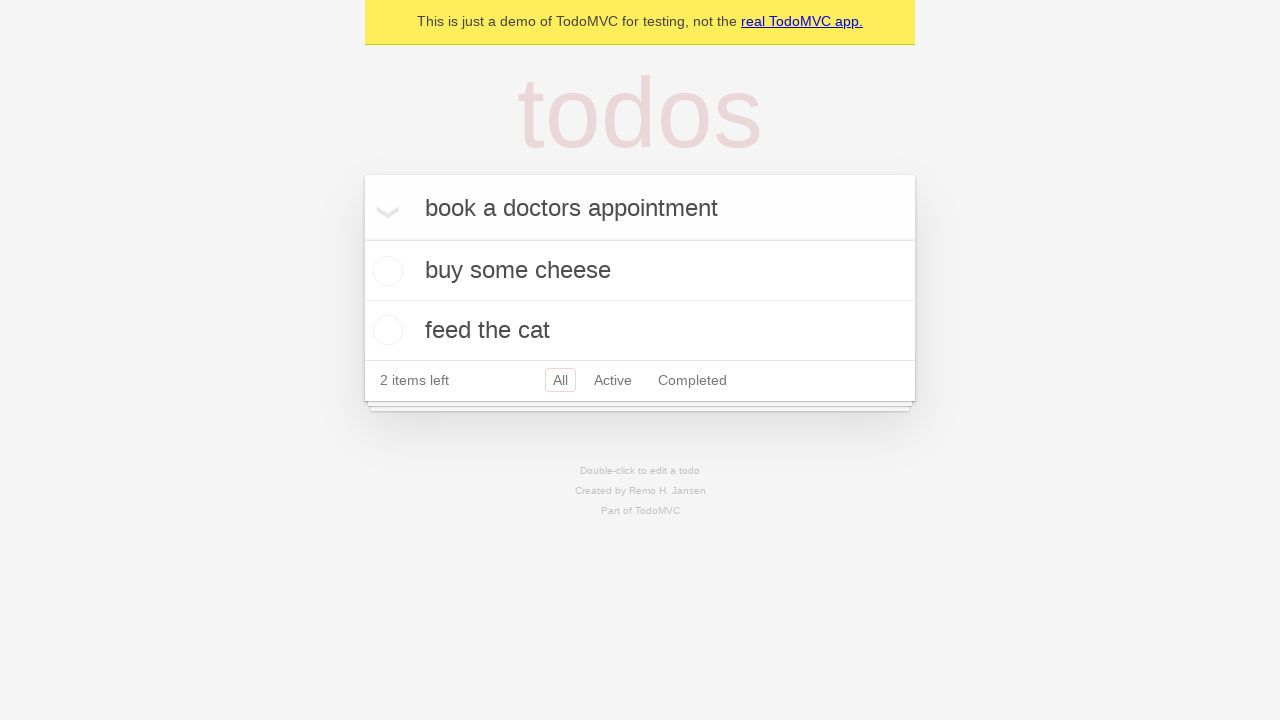

Pressed Enter to create third todo on internal:attr=[placeholder="What needs to be done?"i]
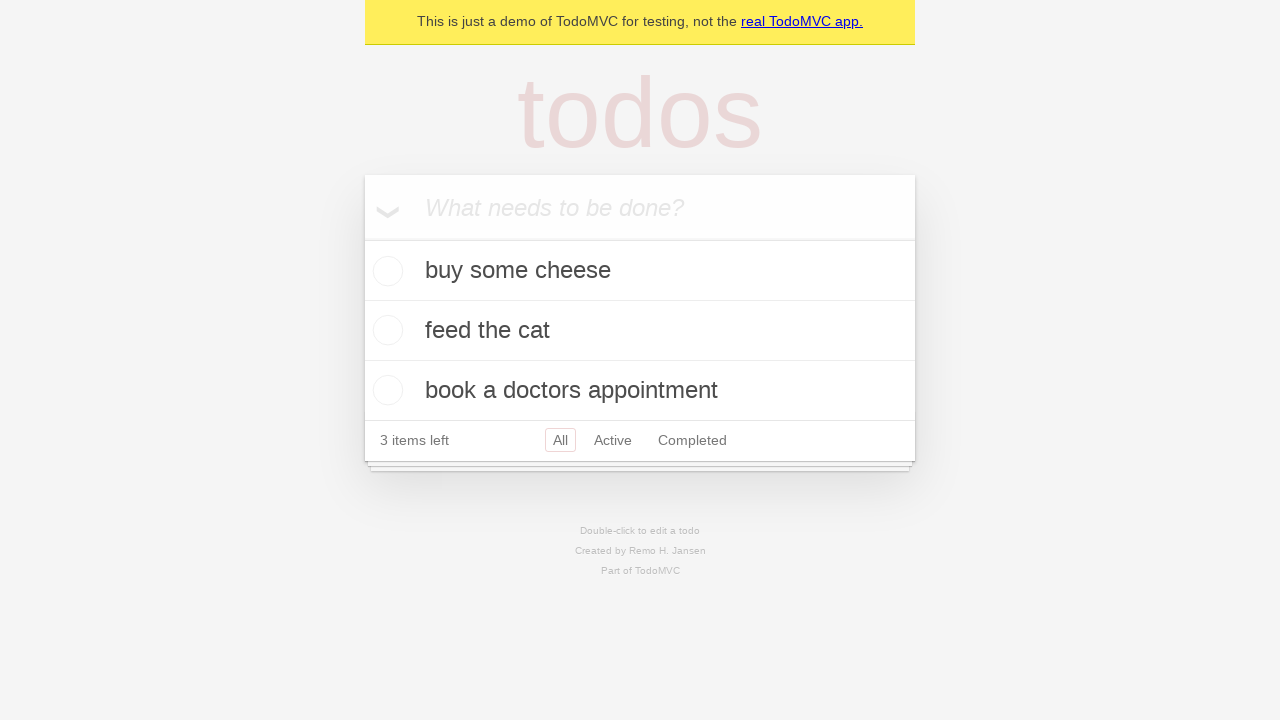

Checked the first todo item to mark it as completed at (385, 271) on .todo-list li .toggle >> nth=0
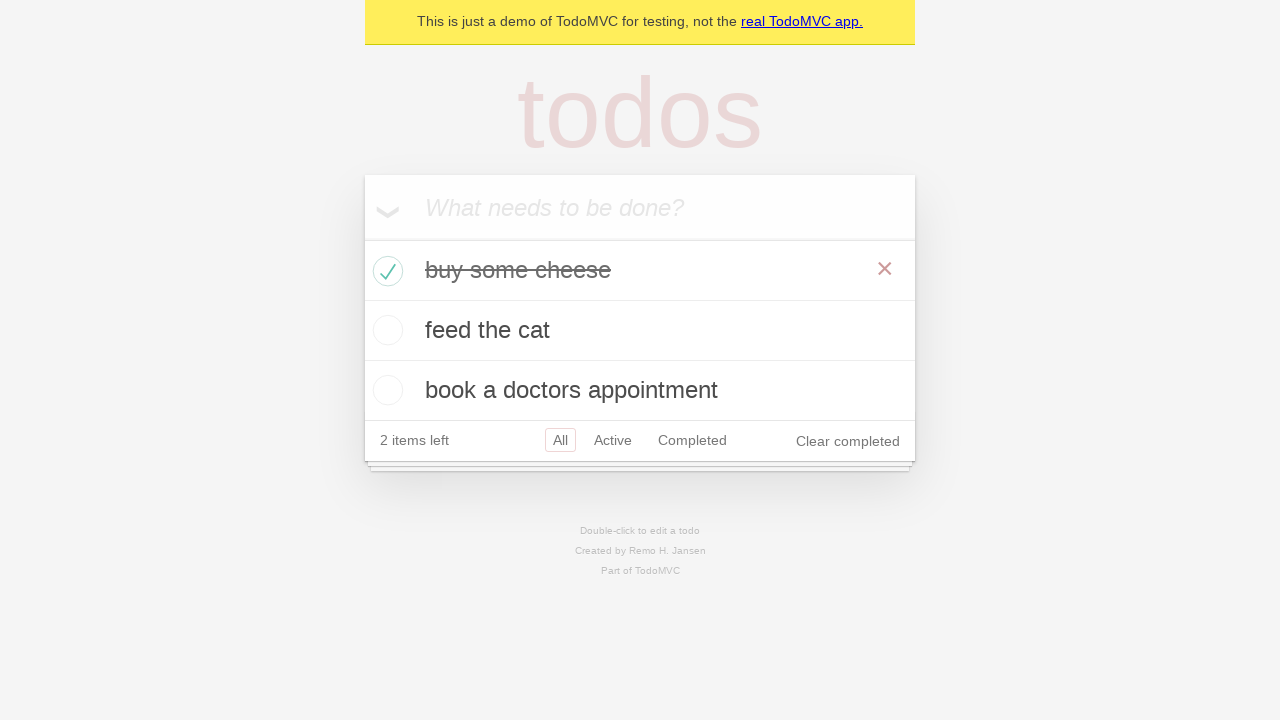

Clicked Clear completed button to remove completed items at (848, 441) on internal:role=button[name="Clear completed"i]
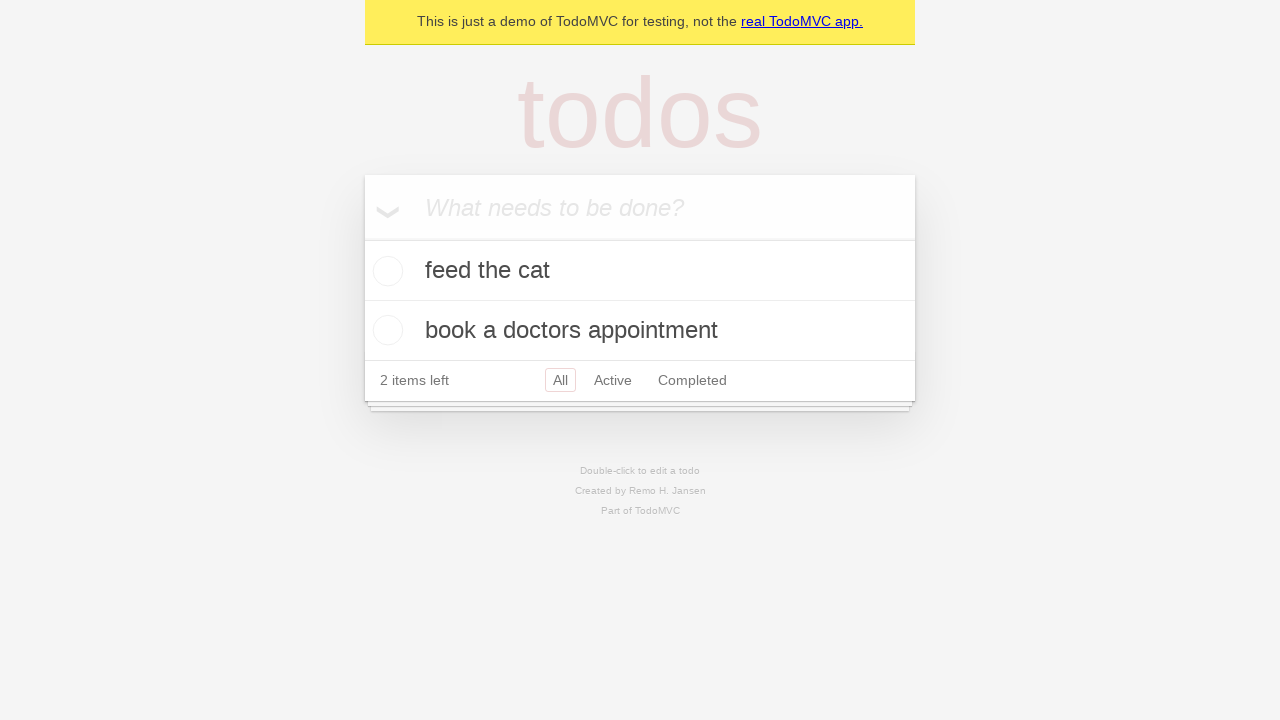

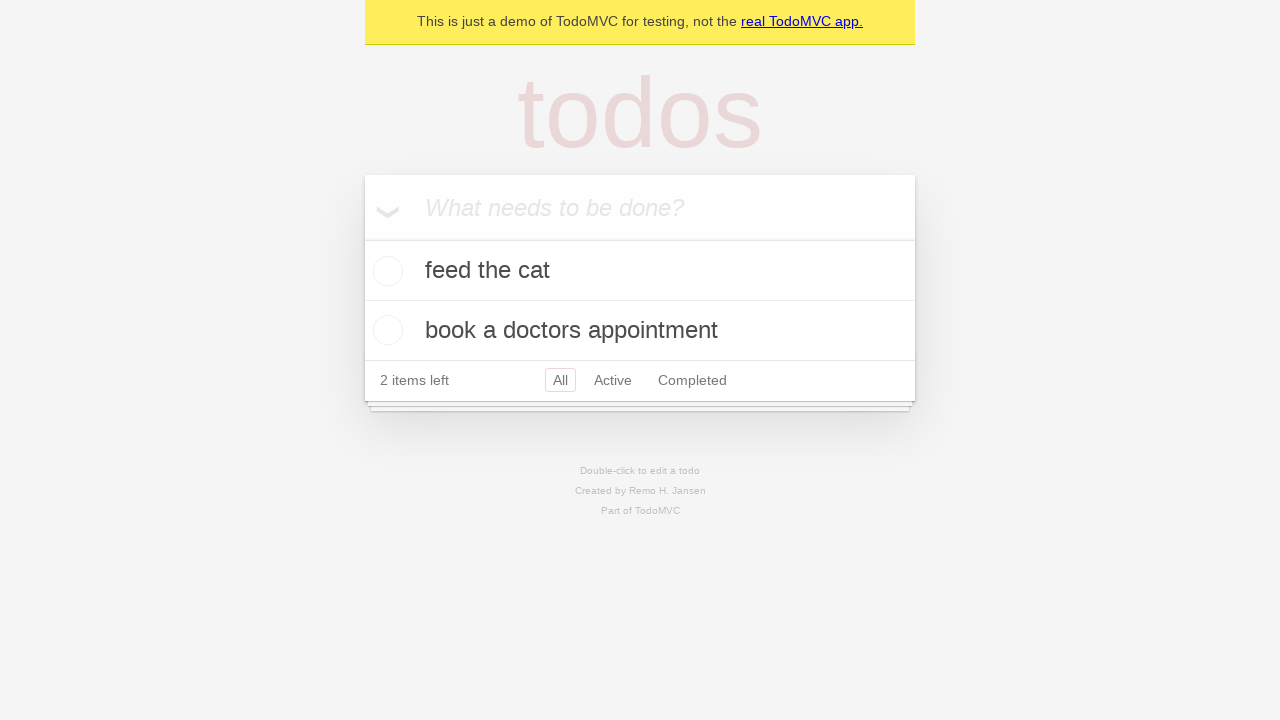